Tests dynamic controls by clicking Remove button to remove checkbox and Add button to add it back, verifying messages

Starting URL: https://the-internet.herokuapp.com/dynamic_controls

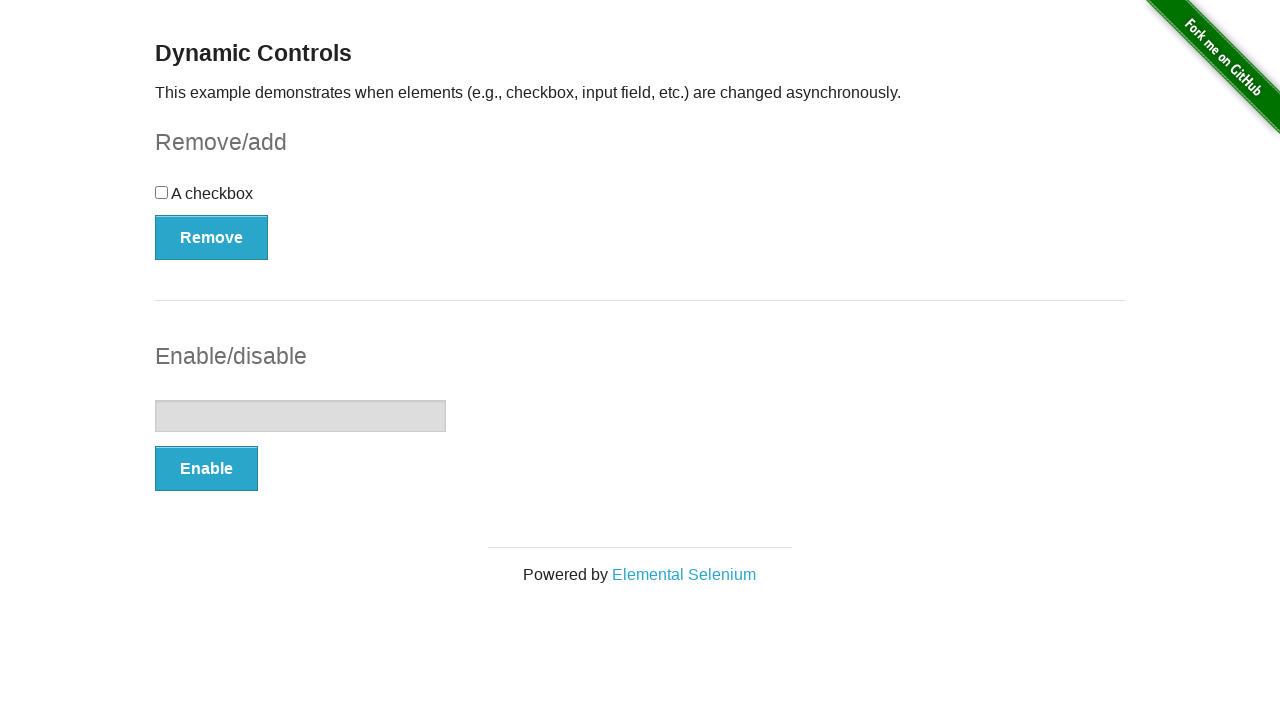

Clicked Remove button to remove checkbox at (212, 237) on xpath=//button[text()='Remove']
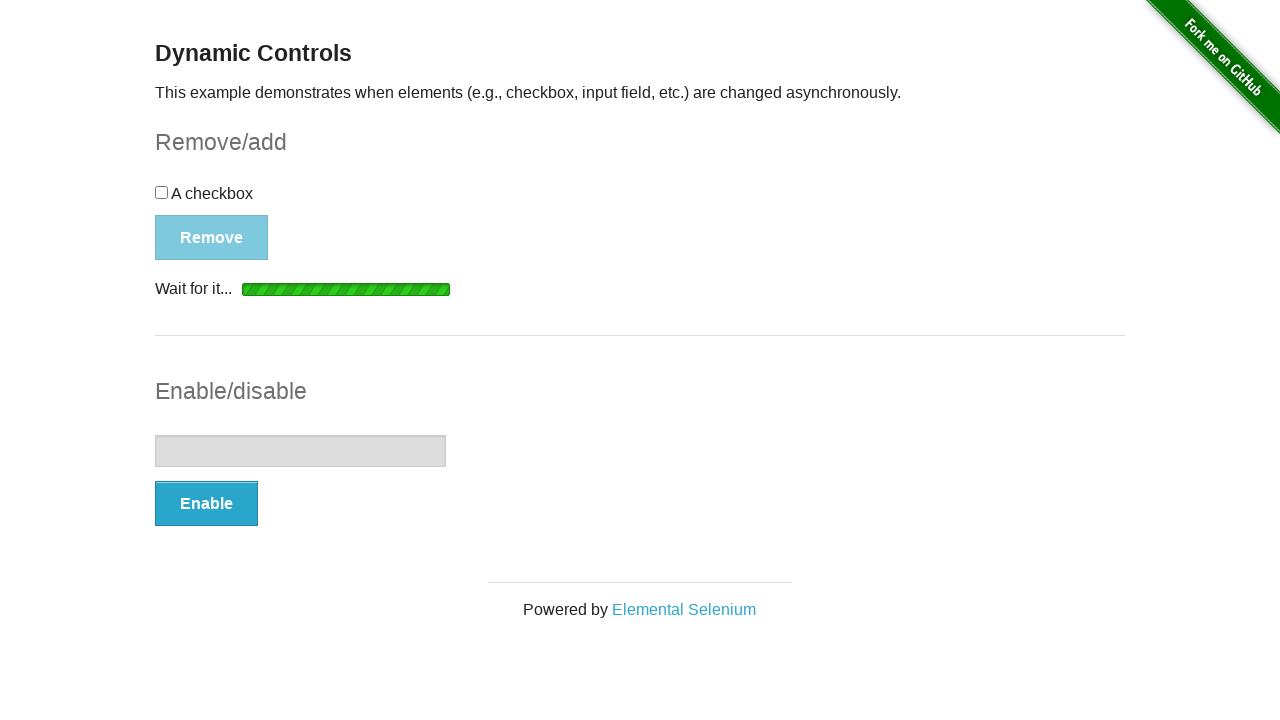

Waited for message element to appear
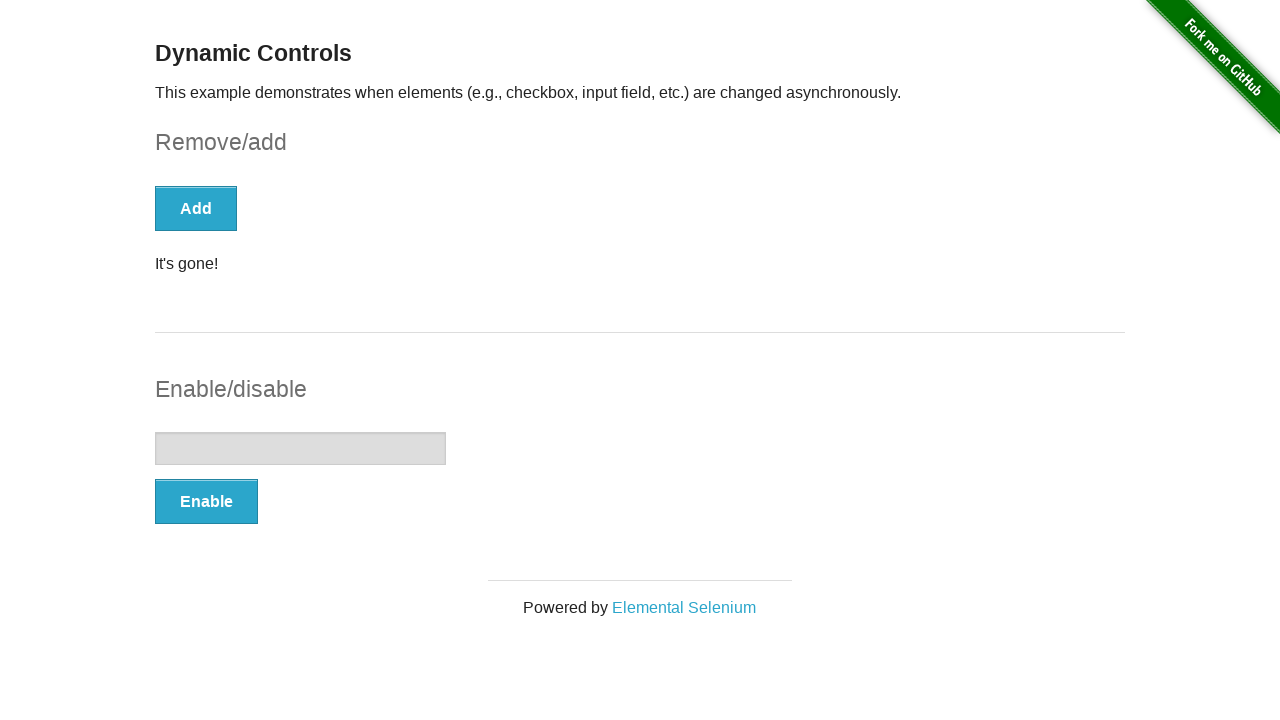

Retrieved message text: 'It's gone!'
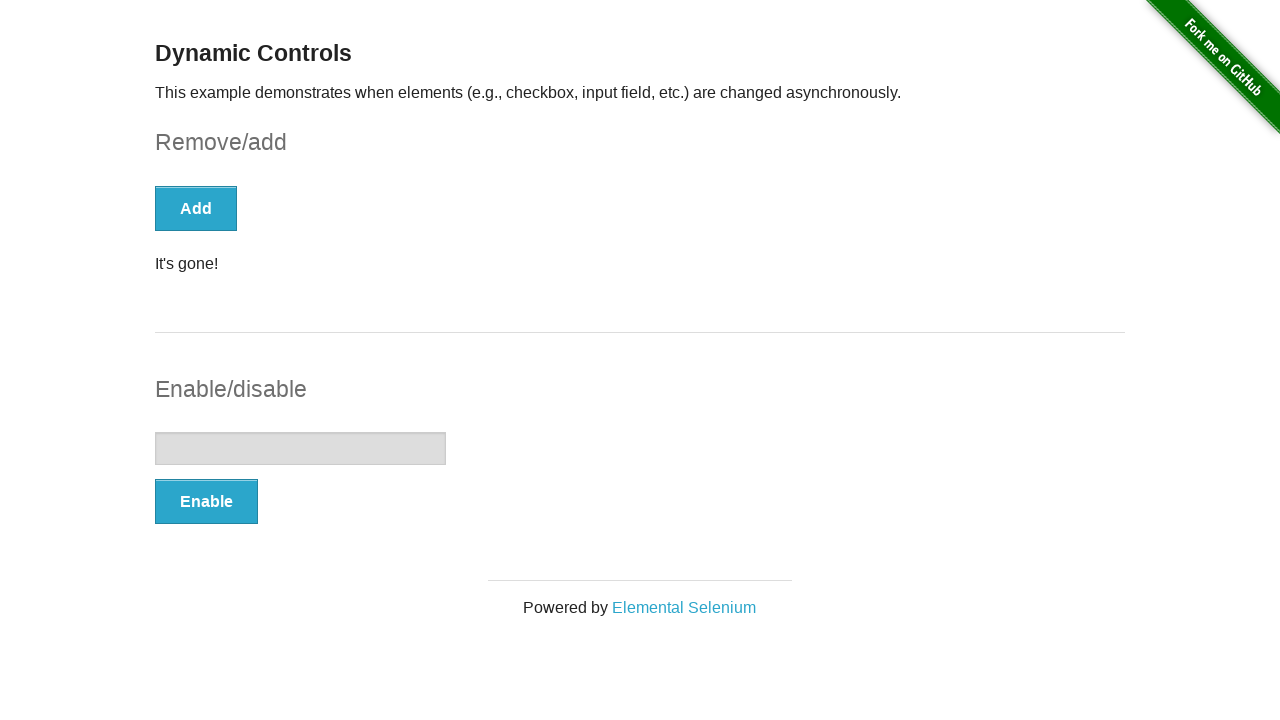

Verified 'It's gone!' message displayed after removing checkbox
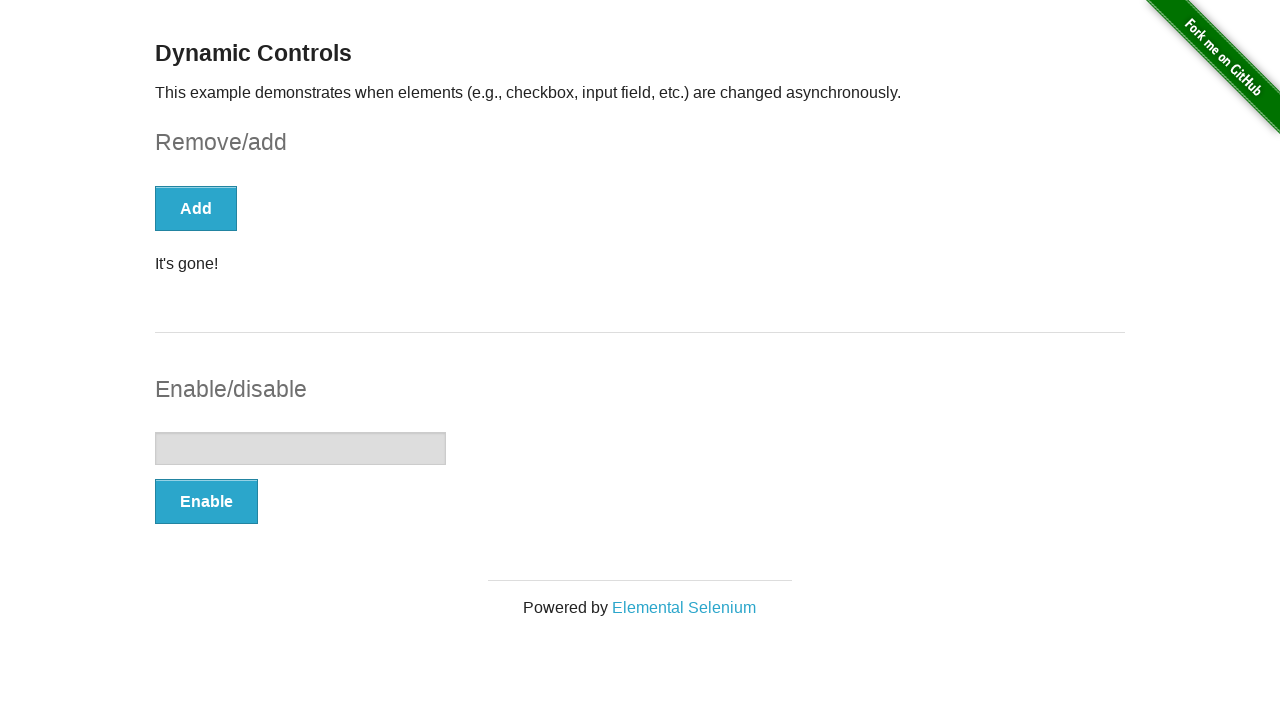

Clicked Add button to restore checkbox at (196, 208) on xpath=//button[text()='Add']
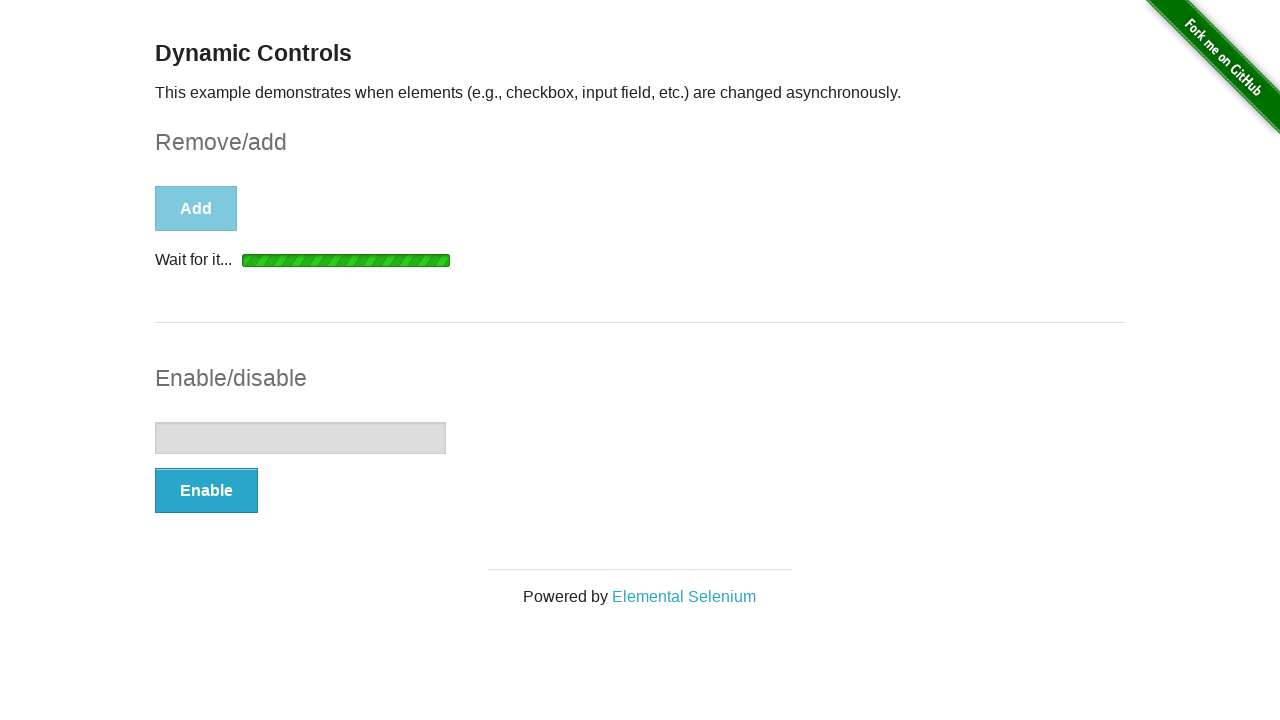

Waited for message element to appear
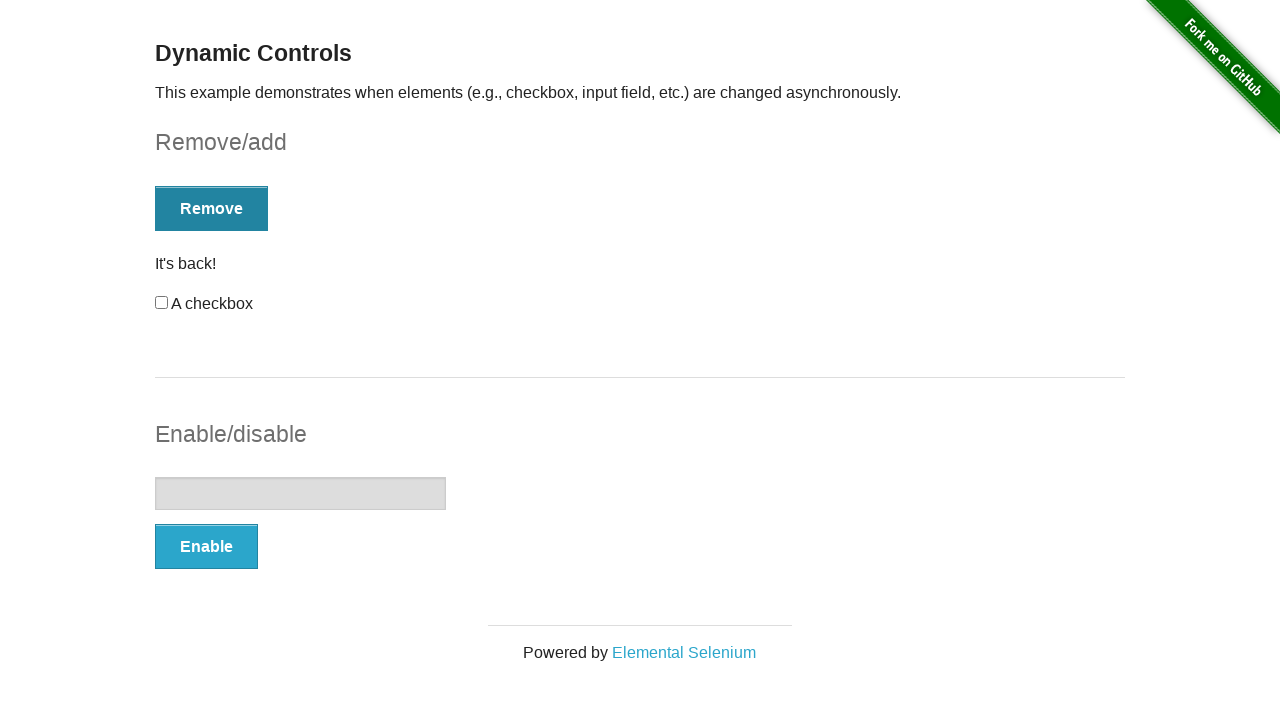

Retrieved message text: 'It's back!'
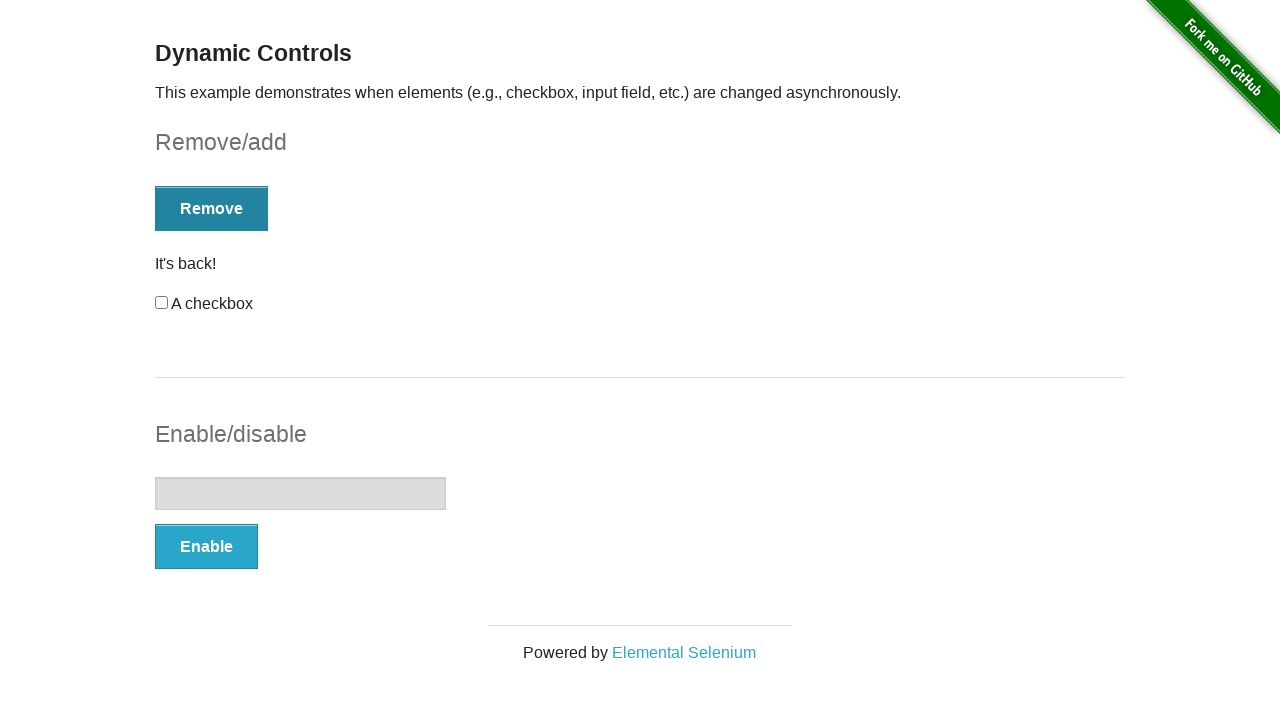

Verified 'It's back!' message displayed after adding checkbox back
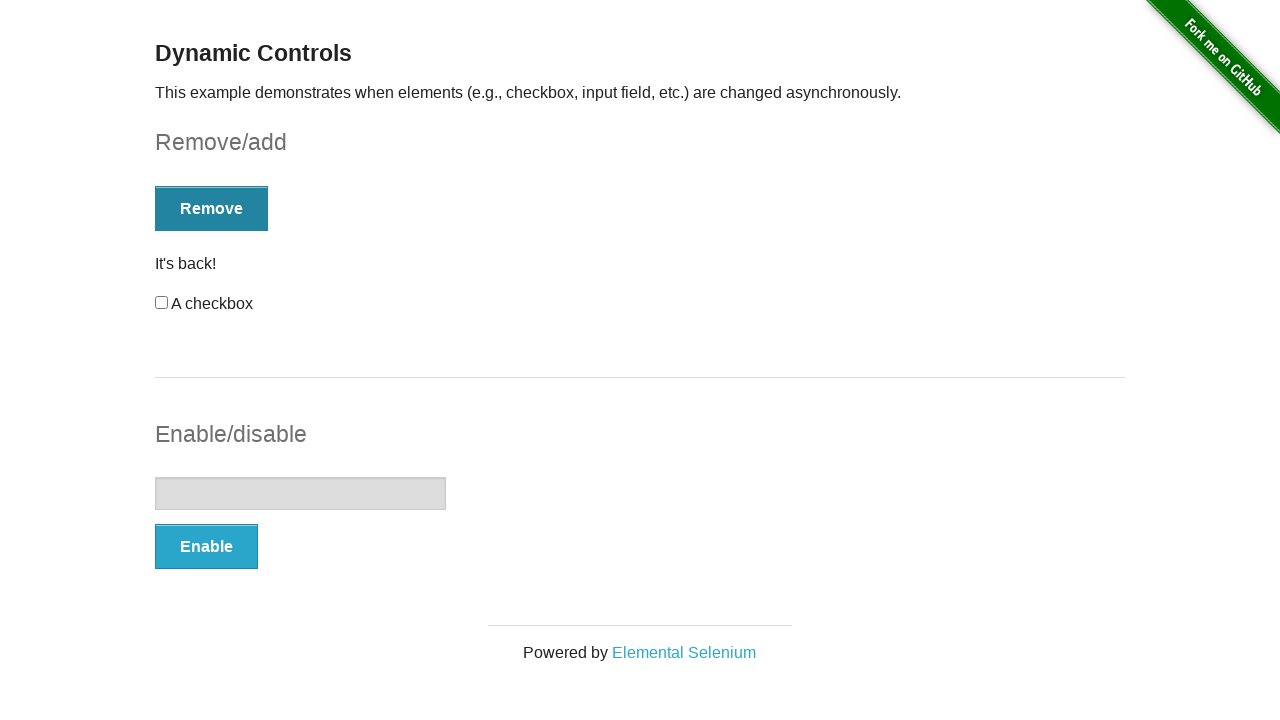

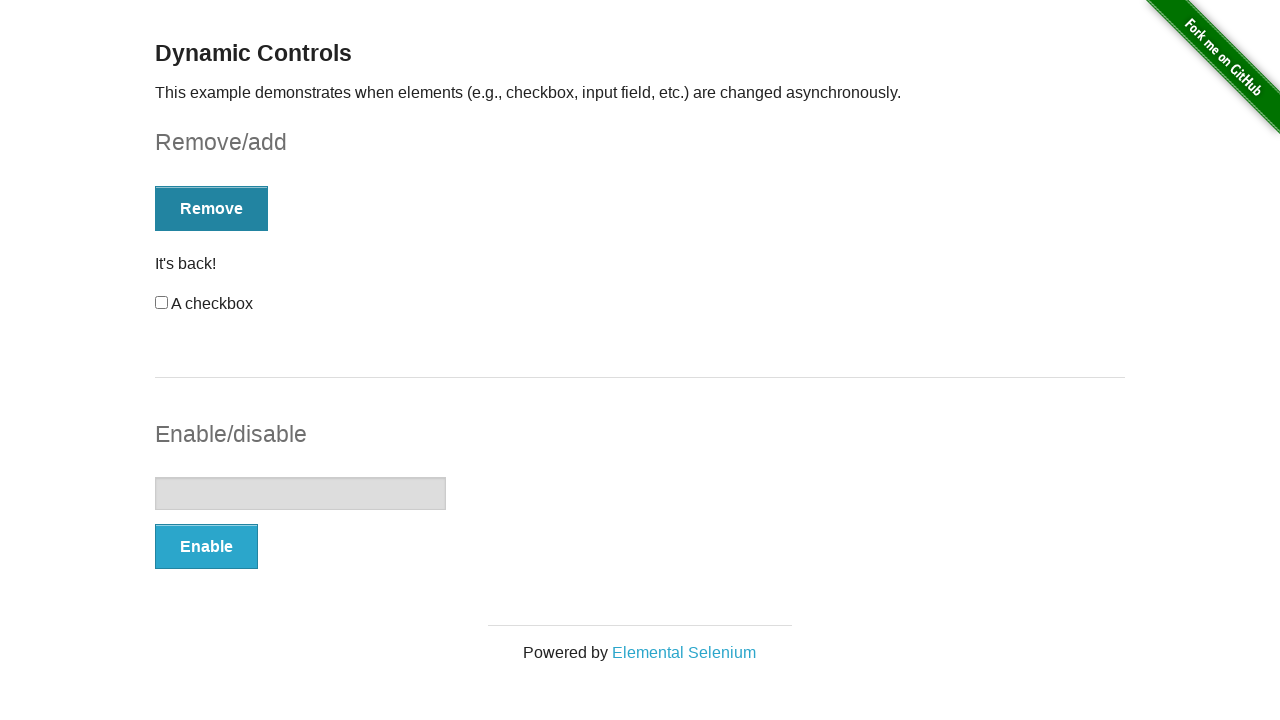